Verifies that the logo on the Broken Links-Images page is present and the URL is correct

Starting URL: https://demoqa.com/broken

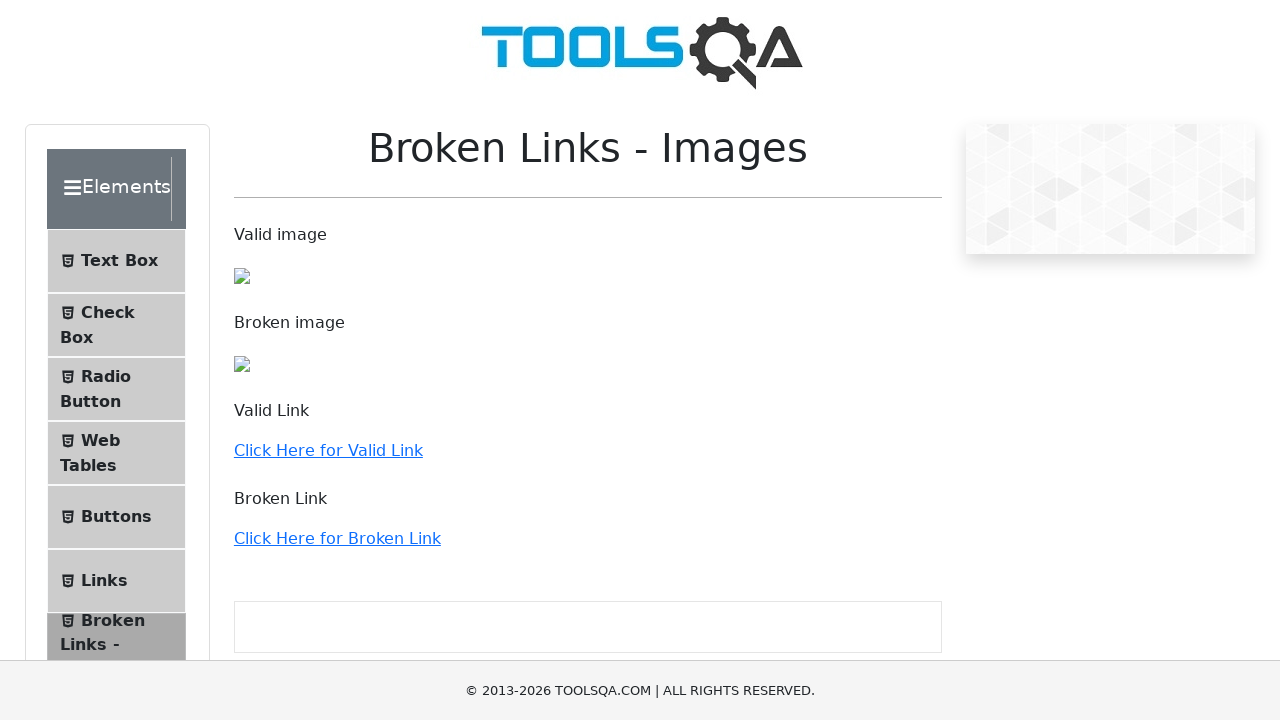

Navigated to Broken Links-Images page
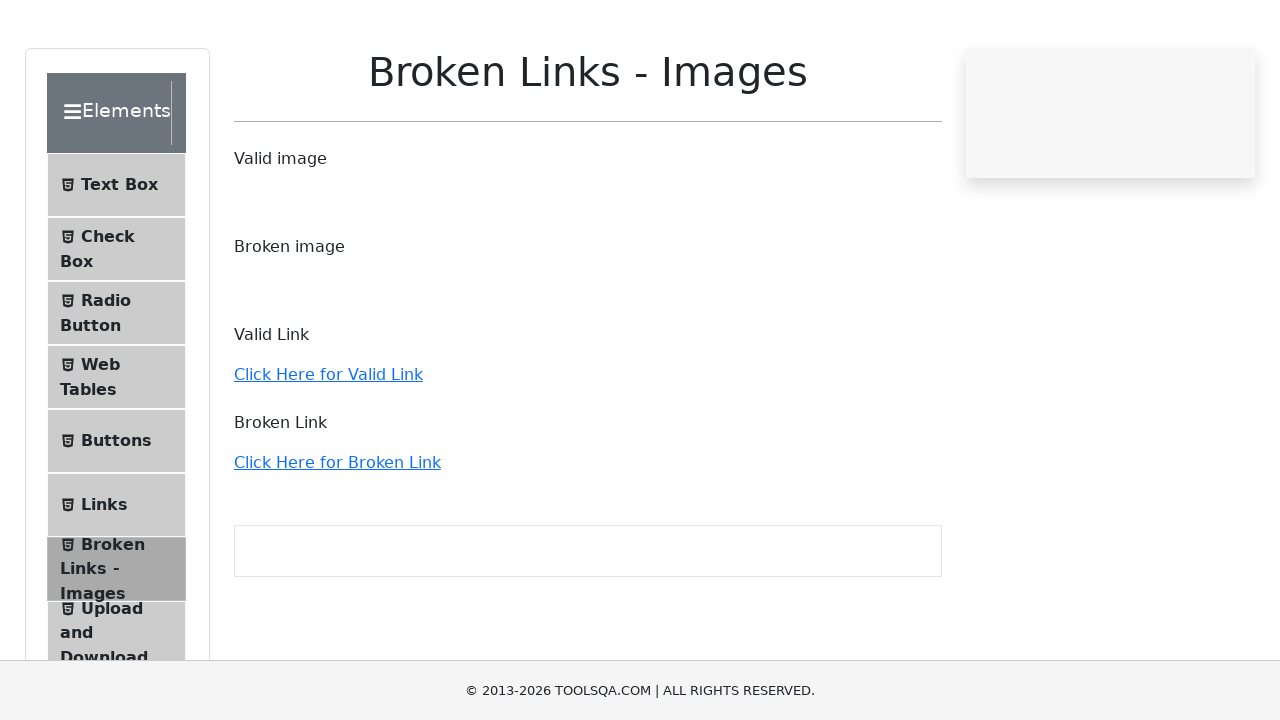

Logo image element is visible on the page
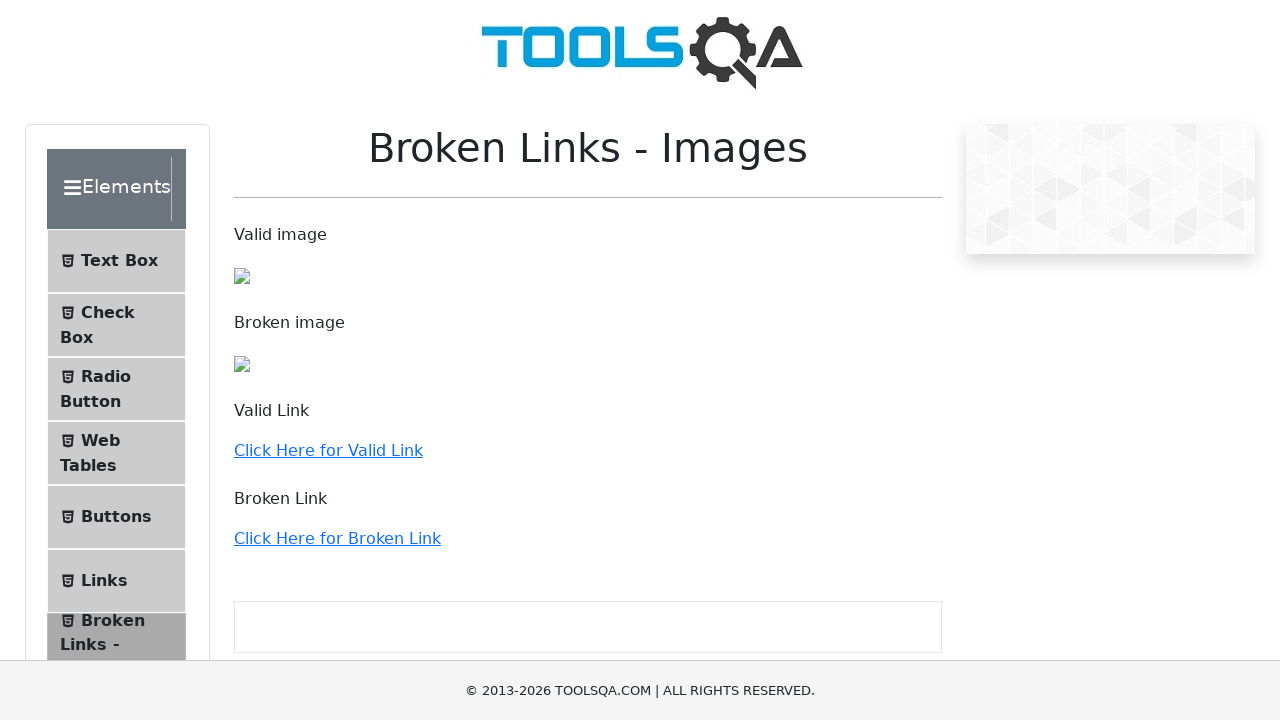

Located the logo image element
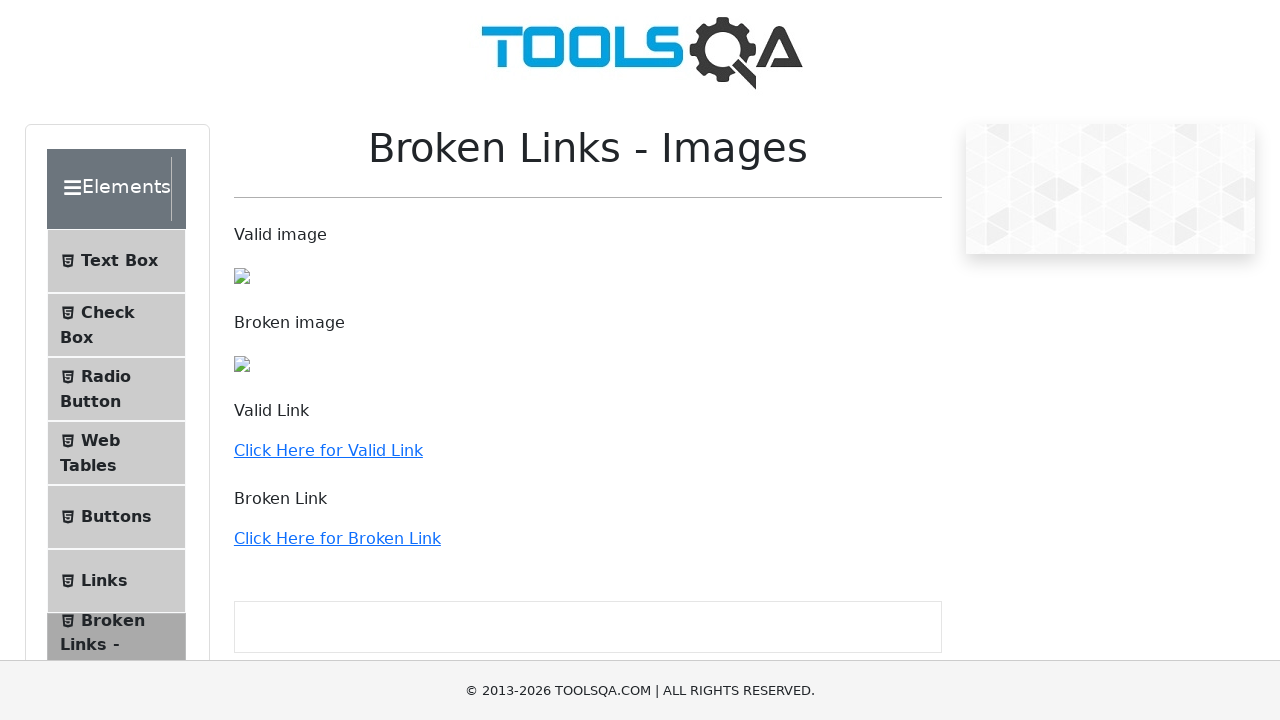

Verified that logo is visible
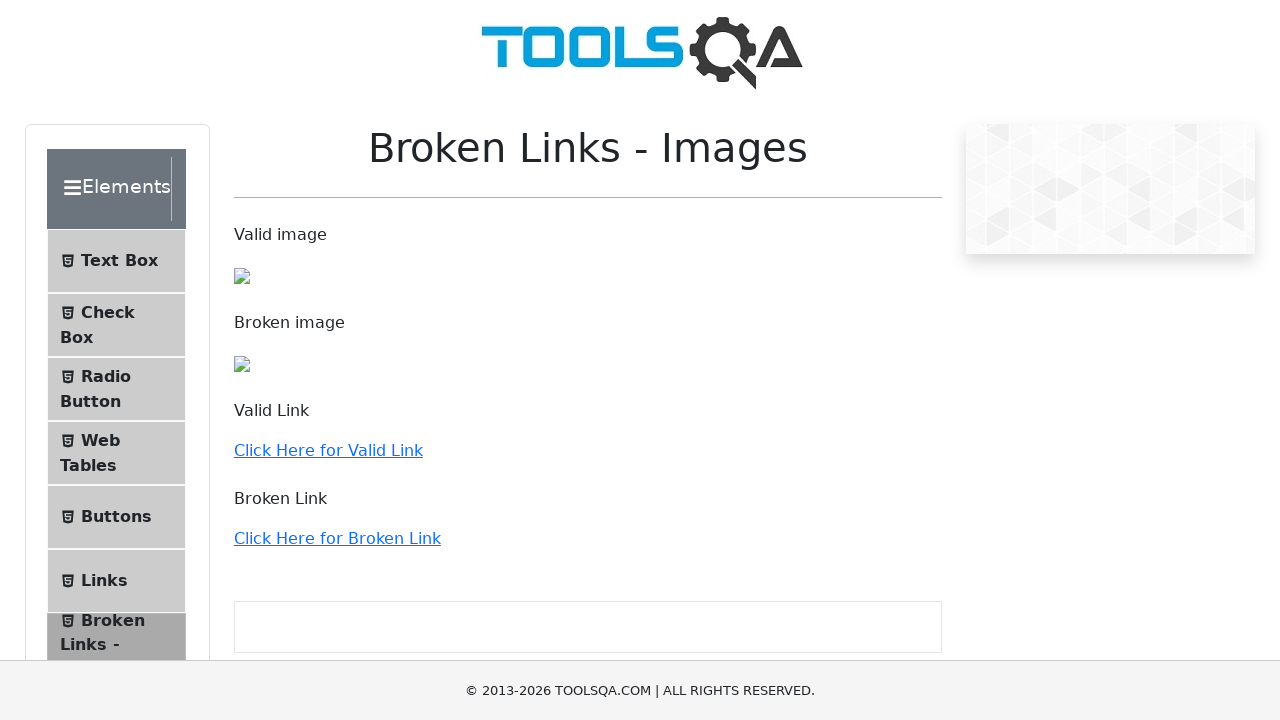

Retrieved logo src attribute: /images/Toolsqa.jpg
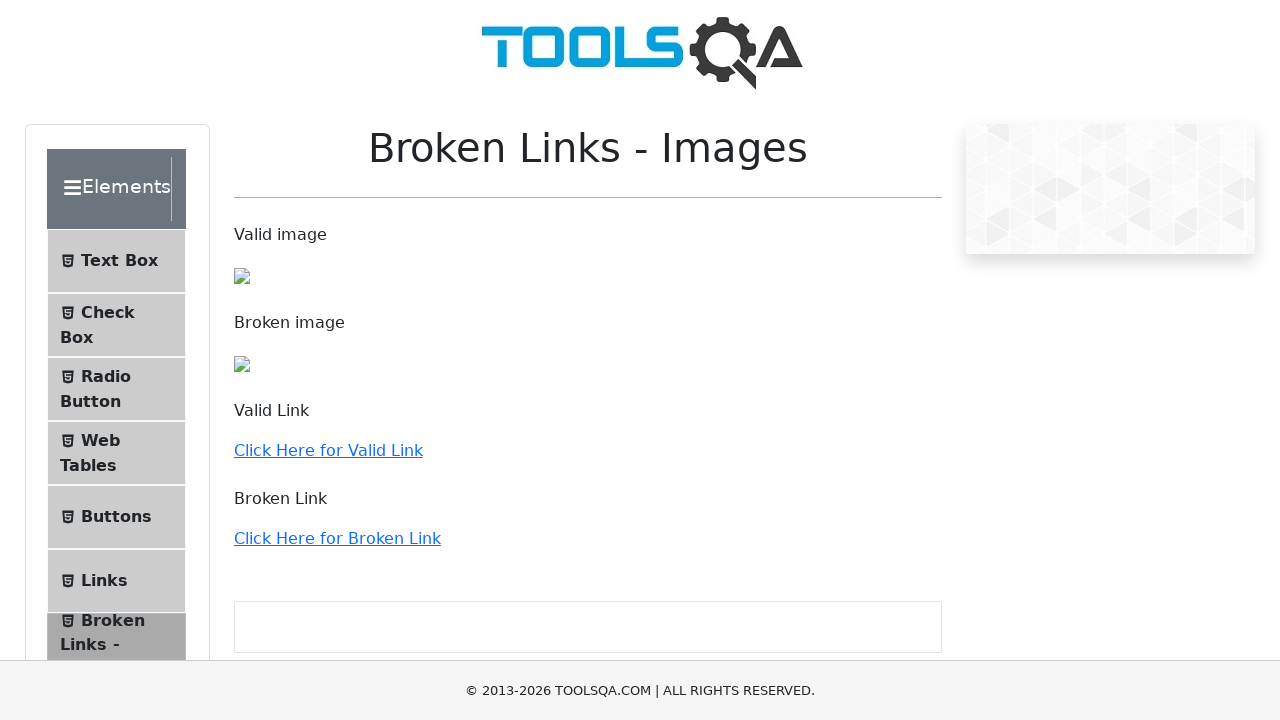

Verified that logo URL is correct
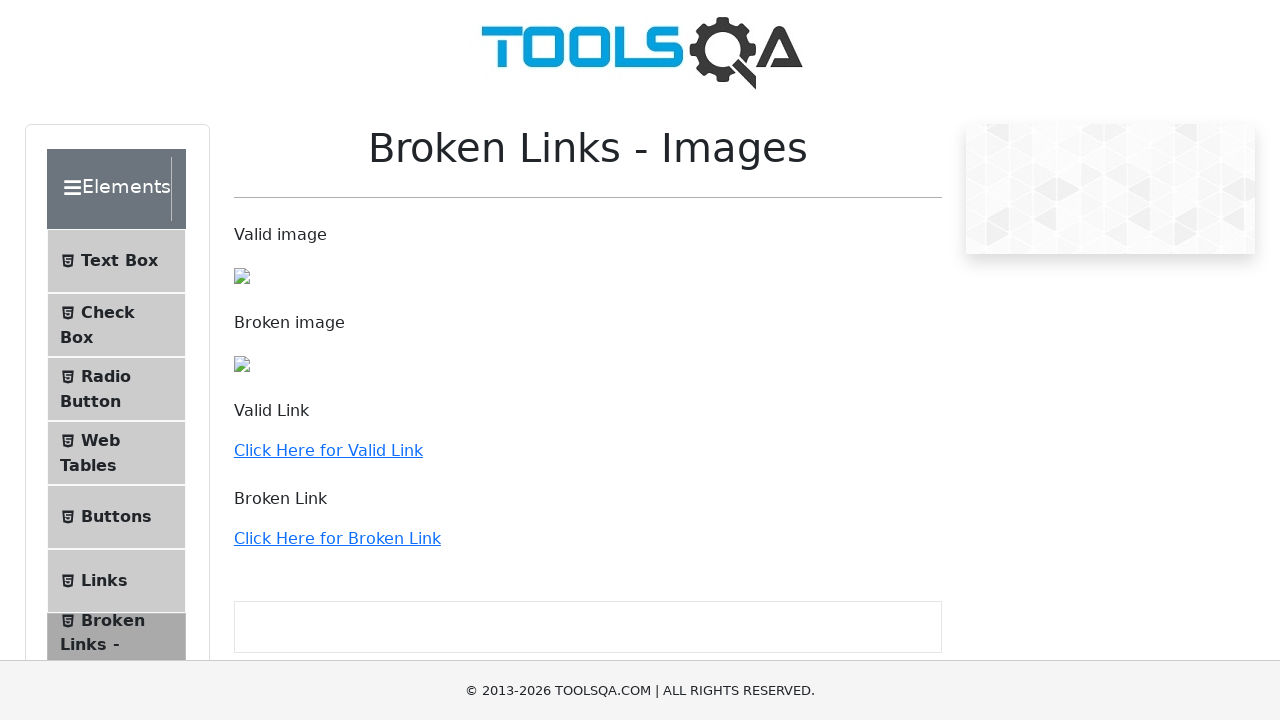

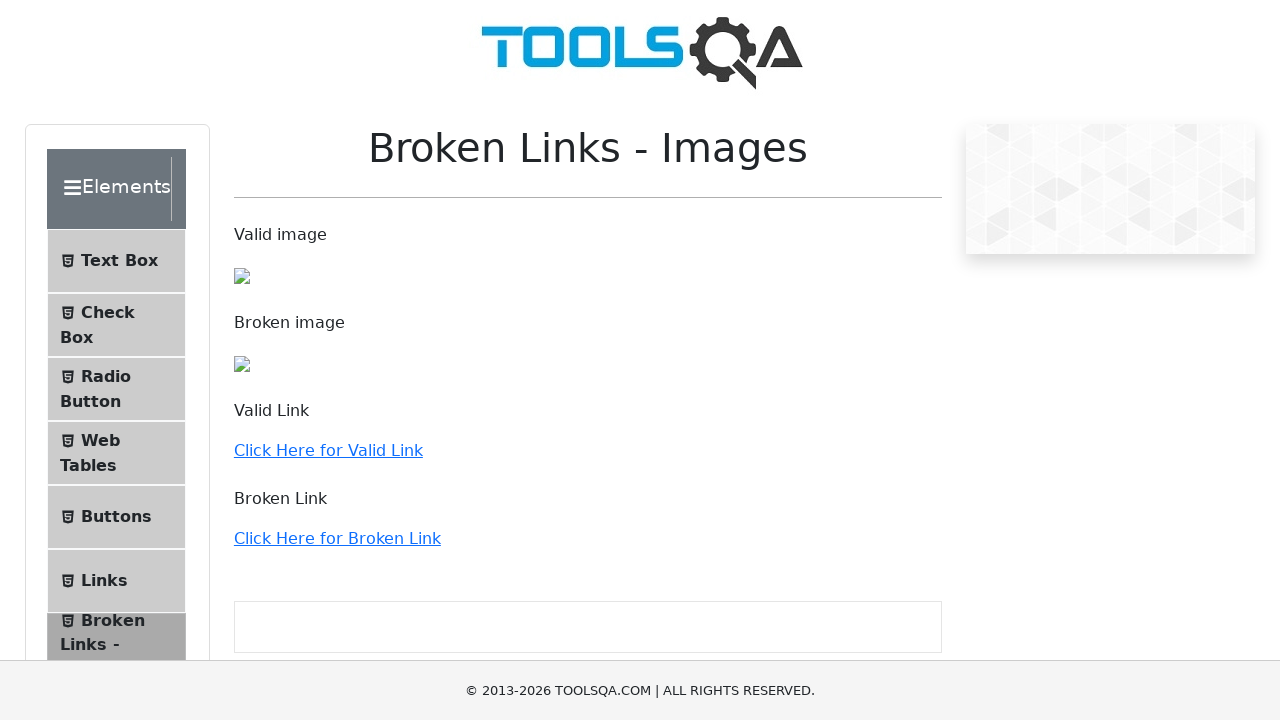